Tests drag and drop using click-hold-move-release pattern by navigating to Drag and Drop page and manually dragging elements

Starting URL: https://the-internet.herokuapp.com/

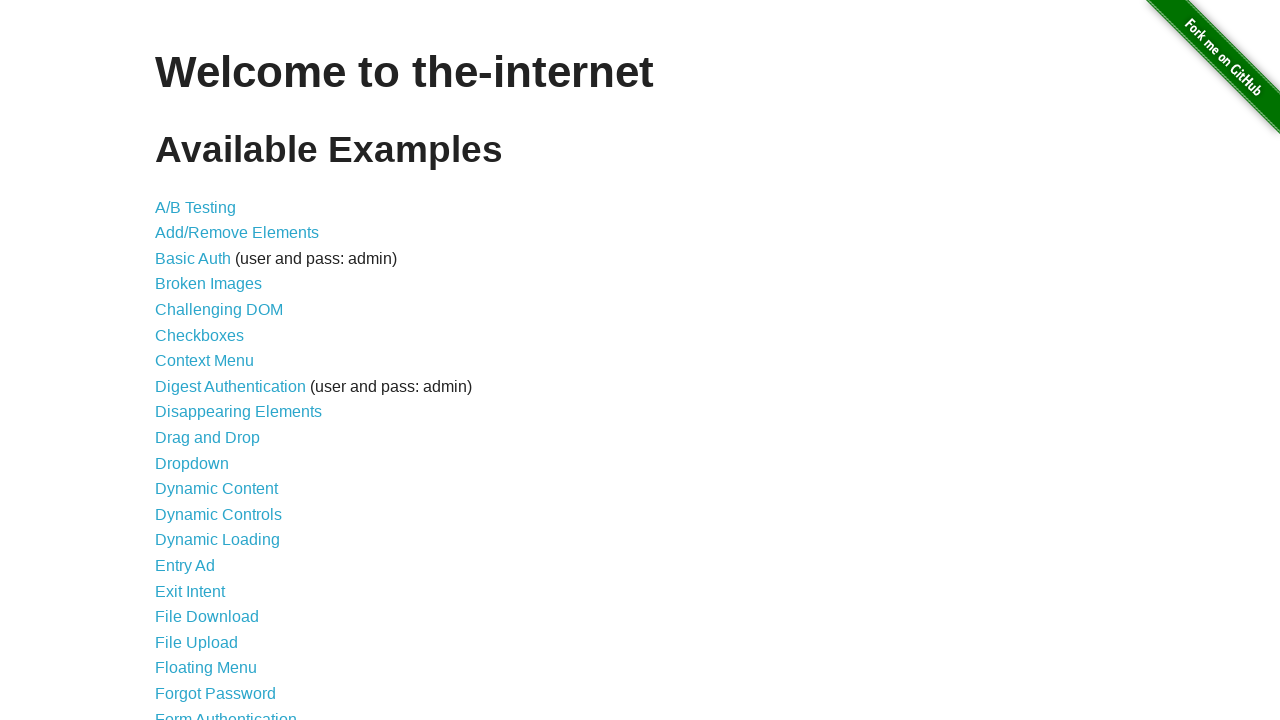

Clicked on Drag and Drop link at (208, 438) on text=Drag and Drop
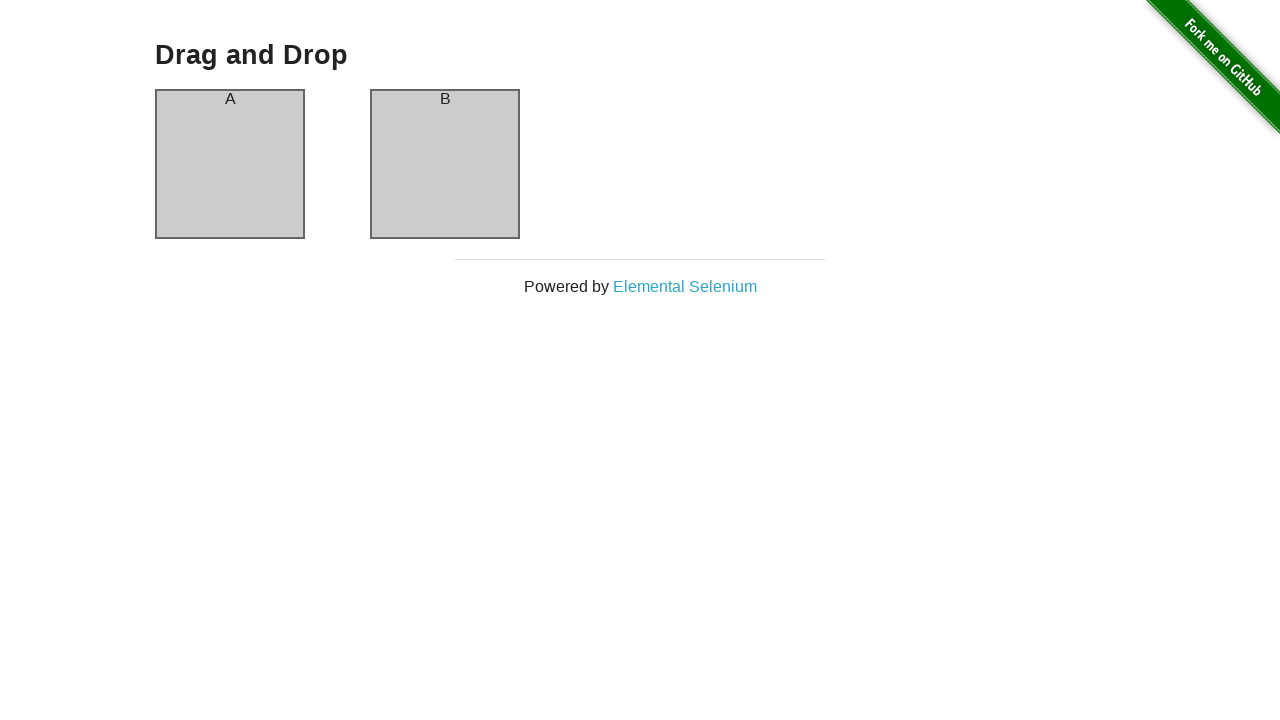

Column A element loaded
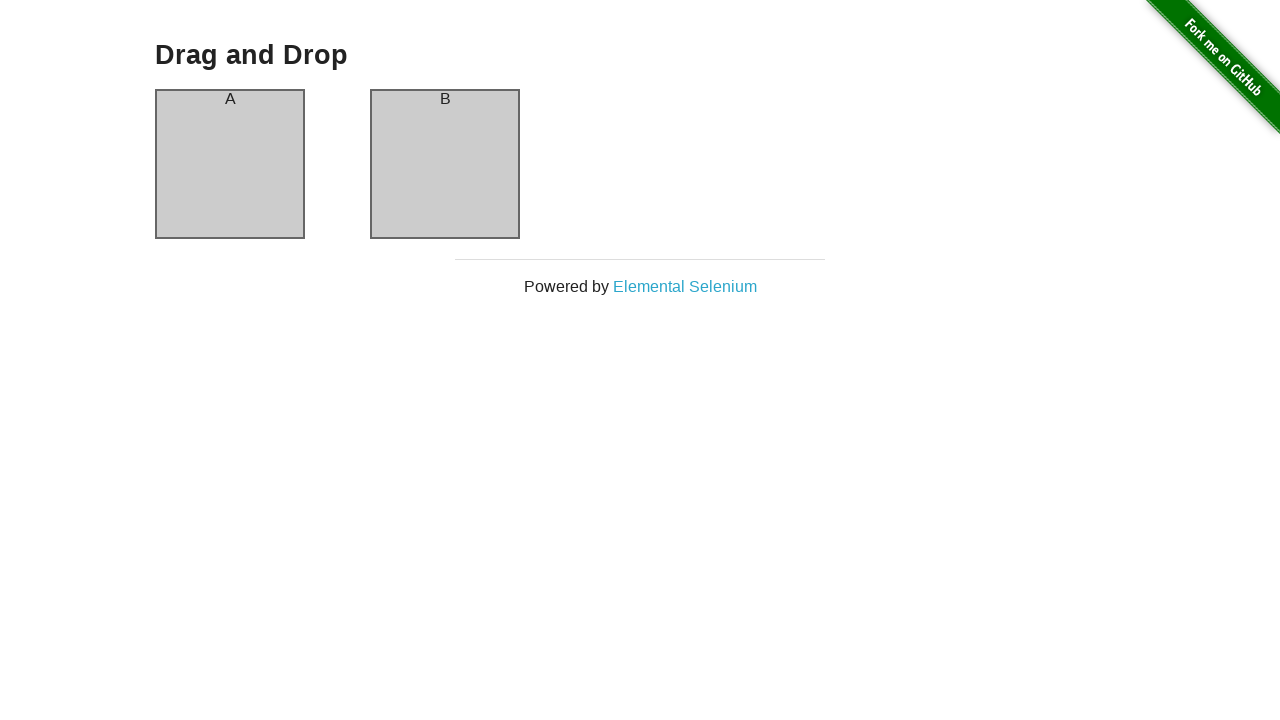

Column B element loaded
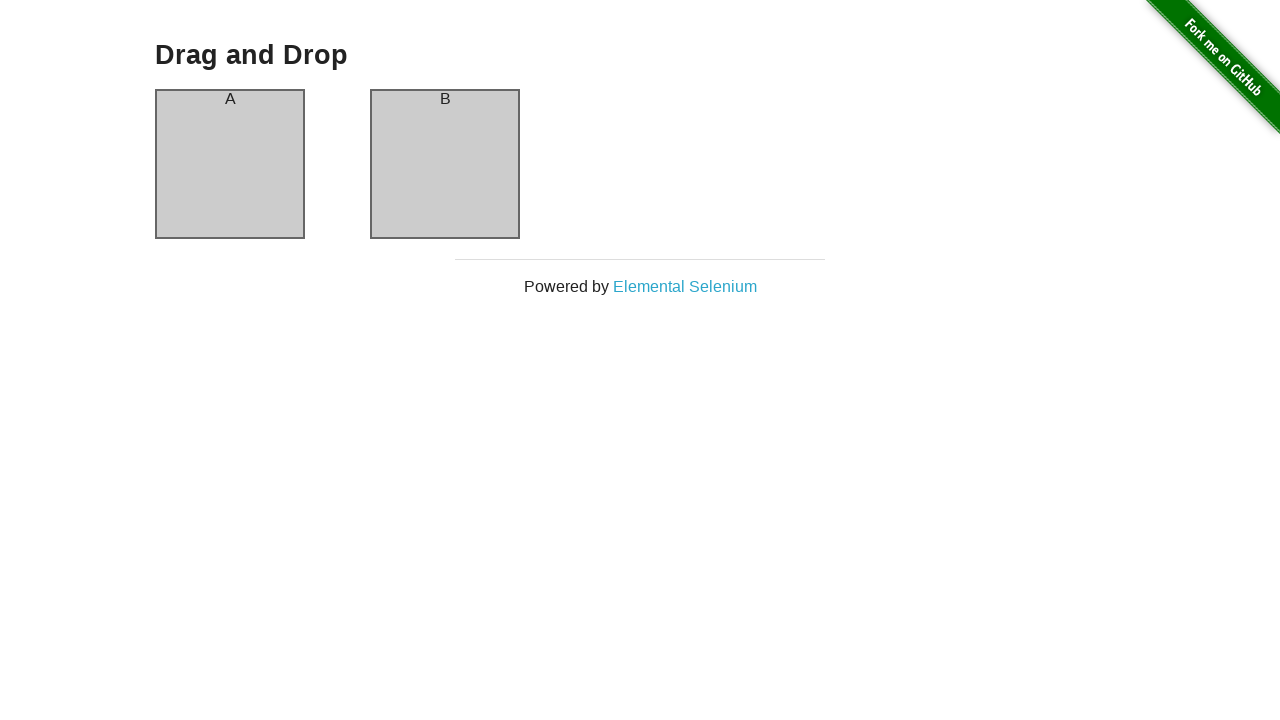

Dragged Column A to Column B at (445, 164)
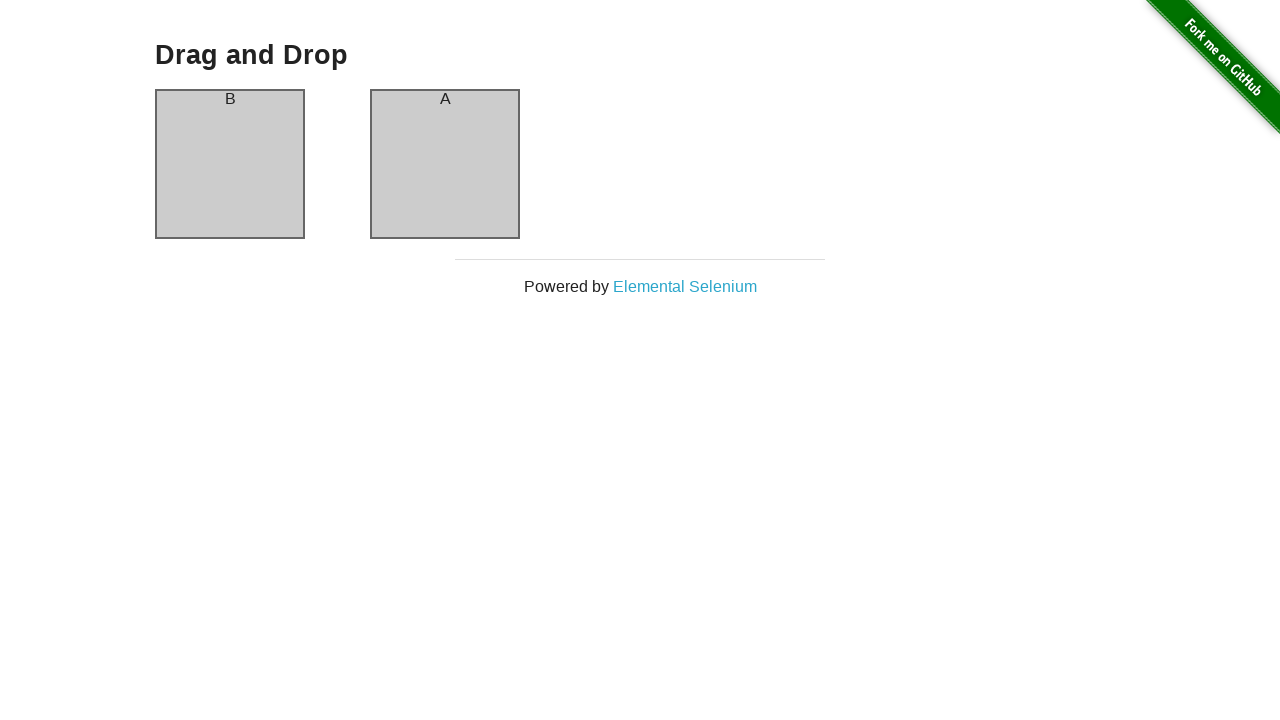

Hovered over Column A at (230, 164) on #column-a
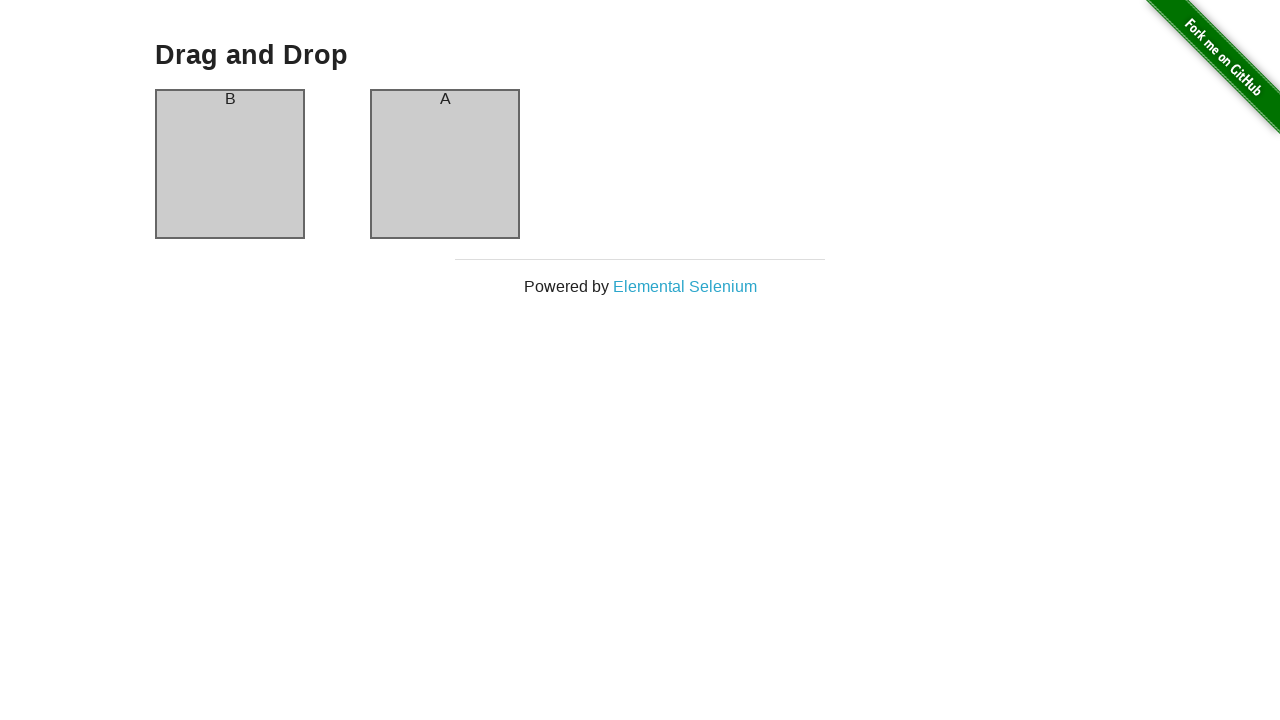

Waited 500ms
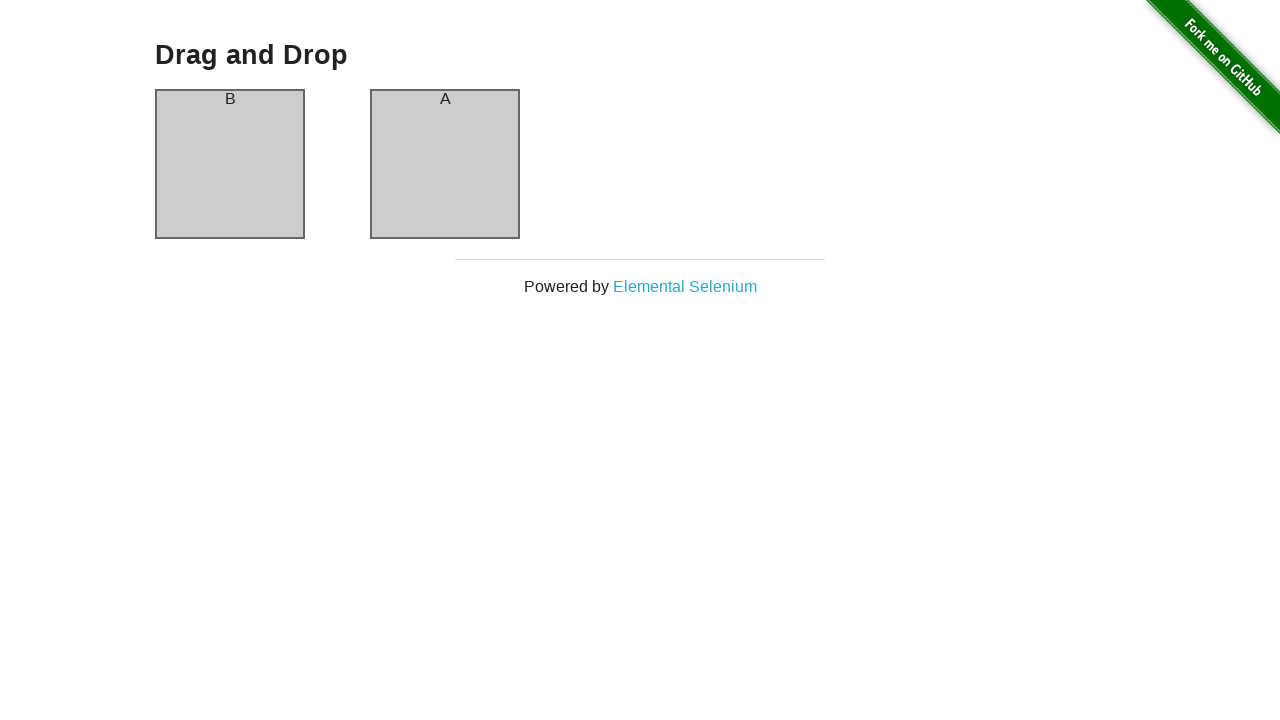

Clicked on Column A at (230, 164) on #column-a
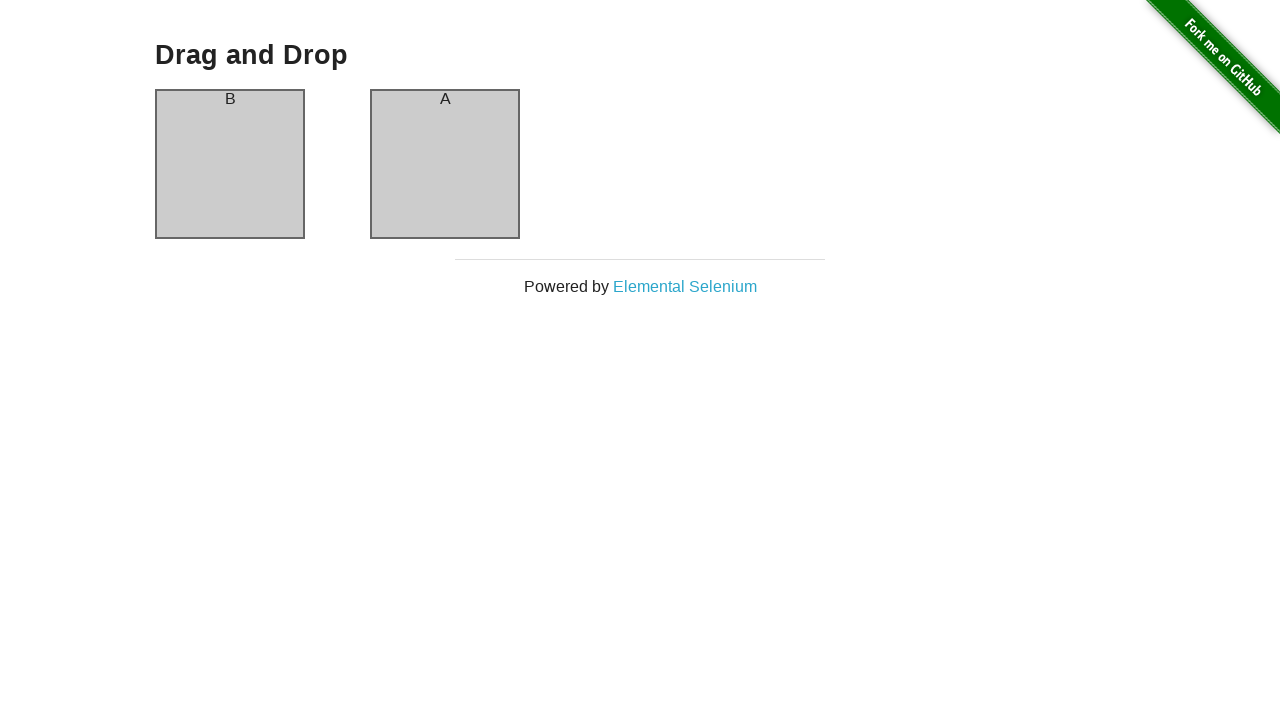

Waited 500ms
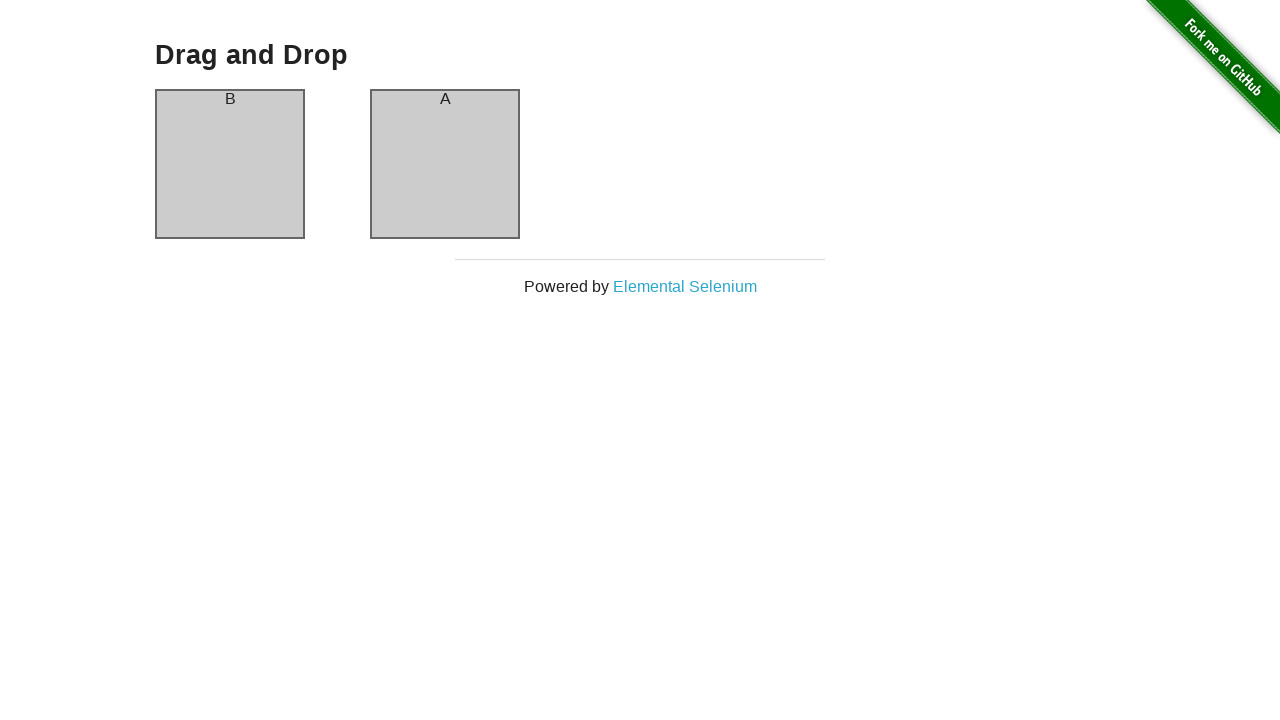

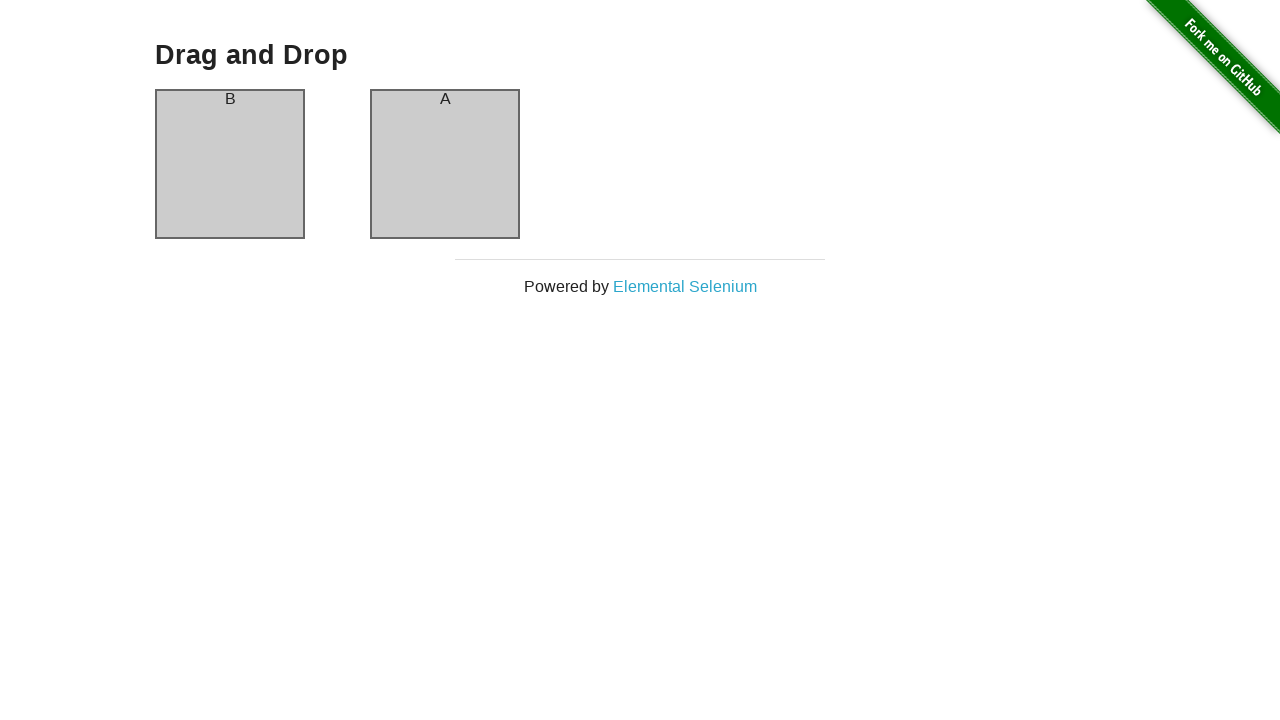